Tests the search functionality by clicking the search icon, entering a search query, and submitting to verify search results appear

Starting URL: https://softuni.bg

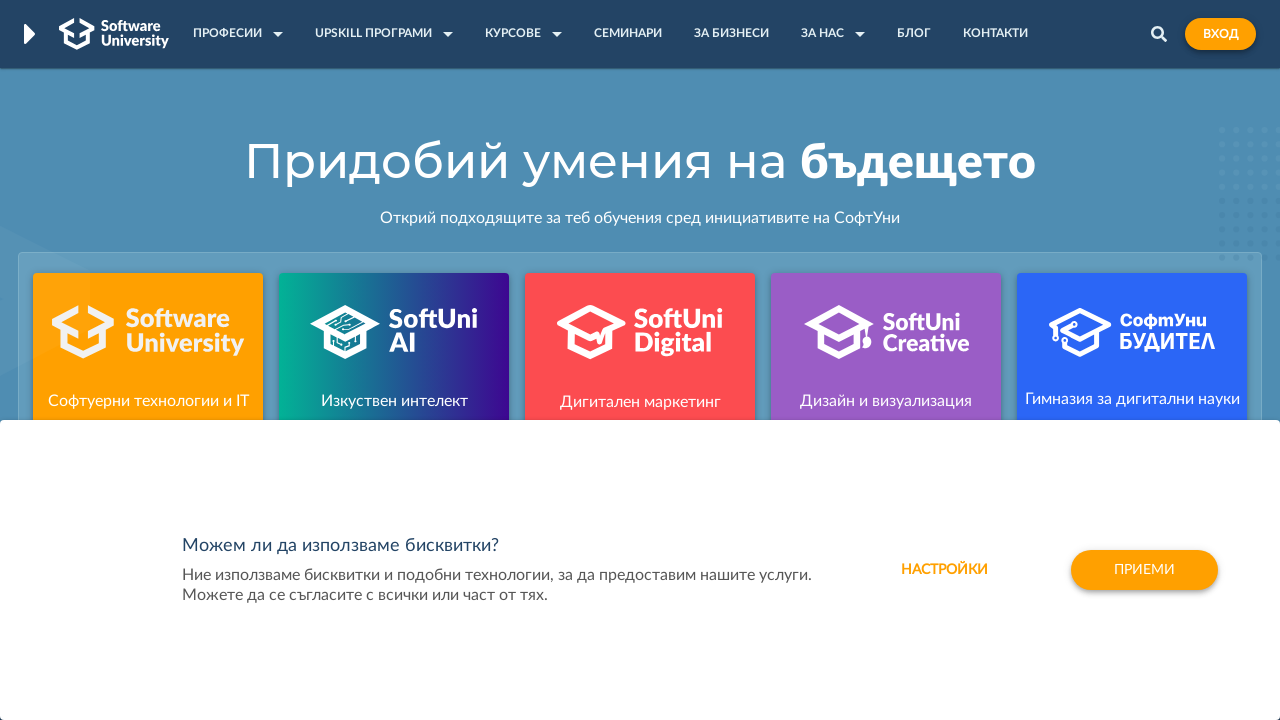

Clicked search icon to open search at (1159, 34) on #search-icon-container > a > img
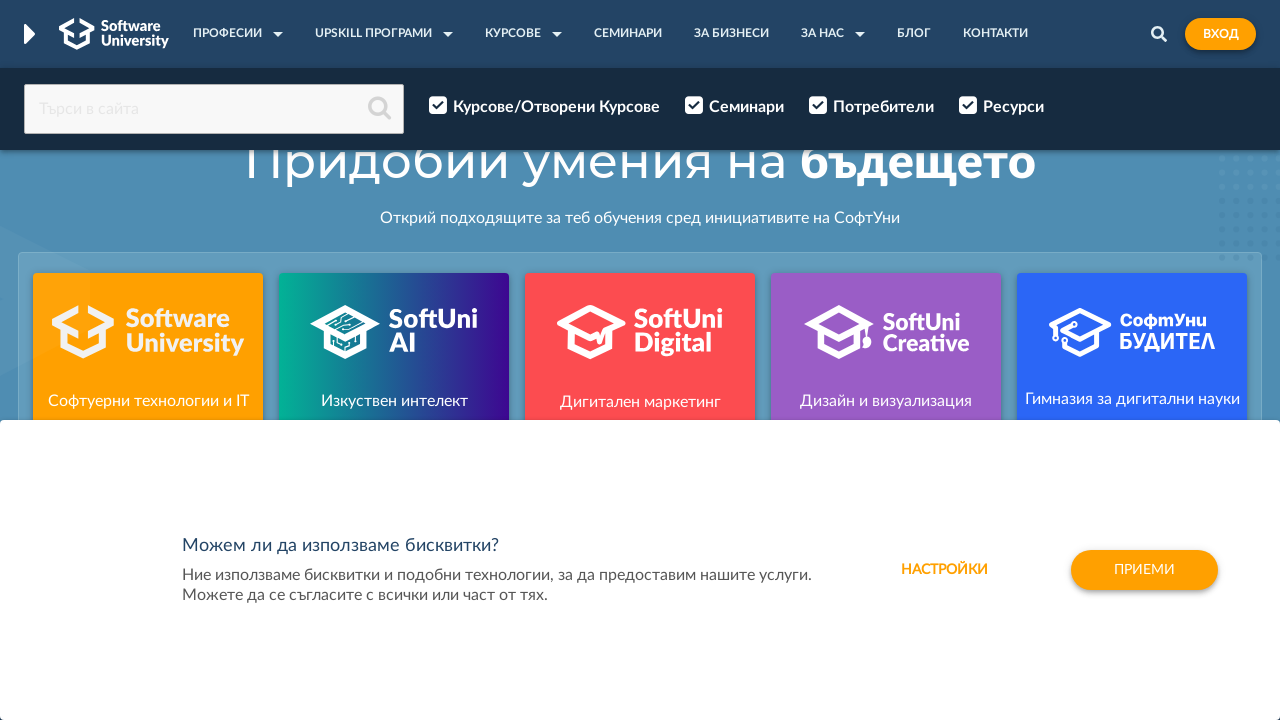

Search input field became visible
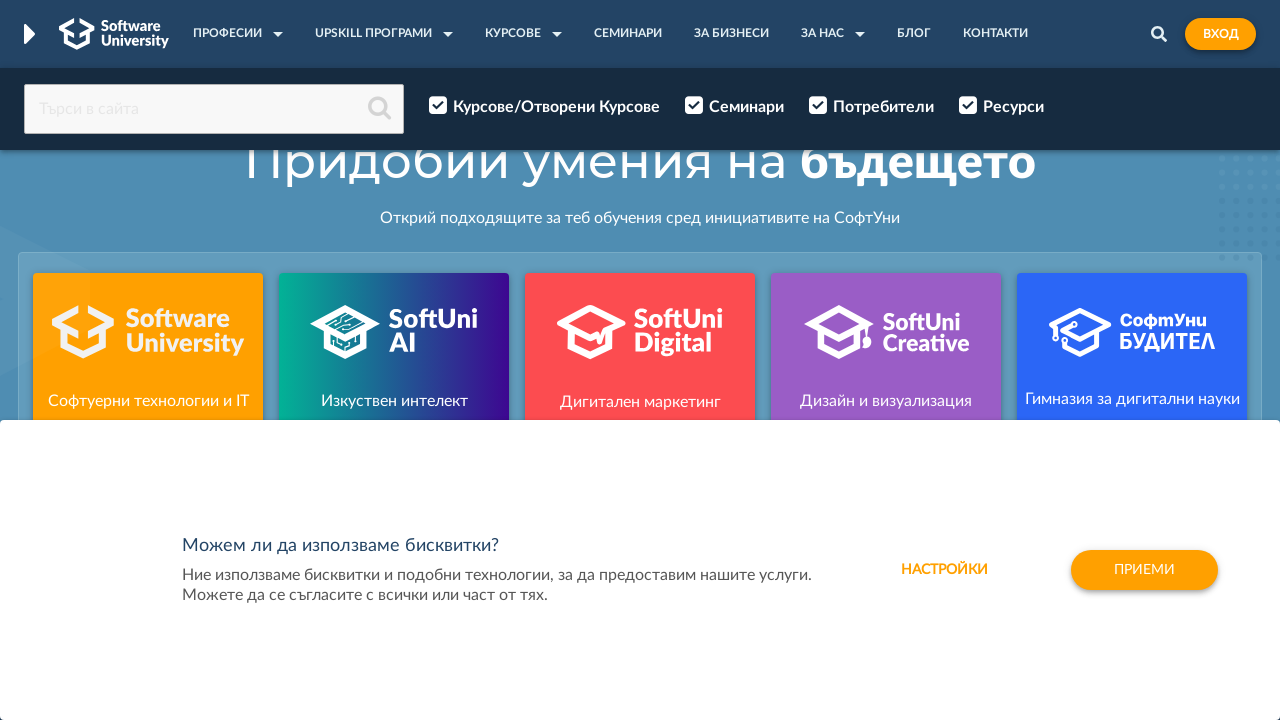

Clicked on search input box at (214, 109) on #search-input
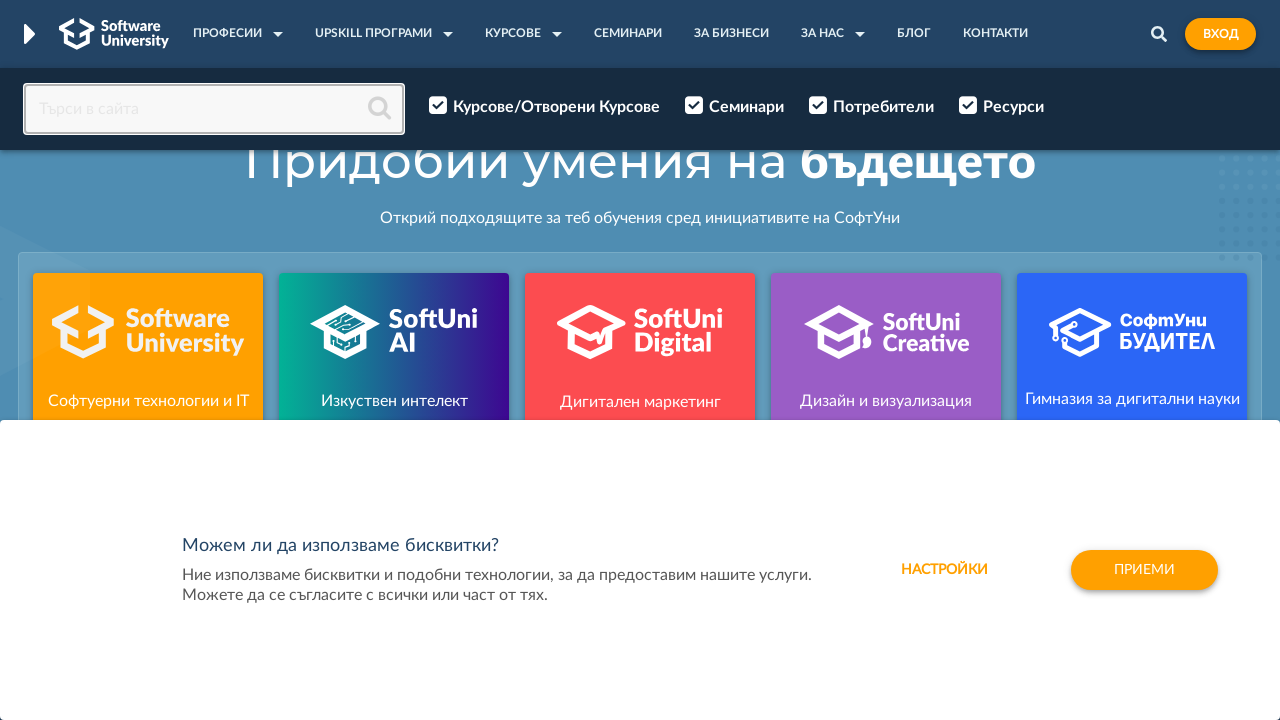

Entered search query 'QA' in search field on #search-input
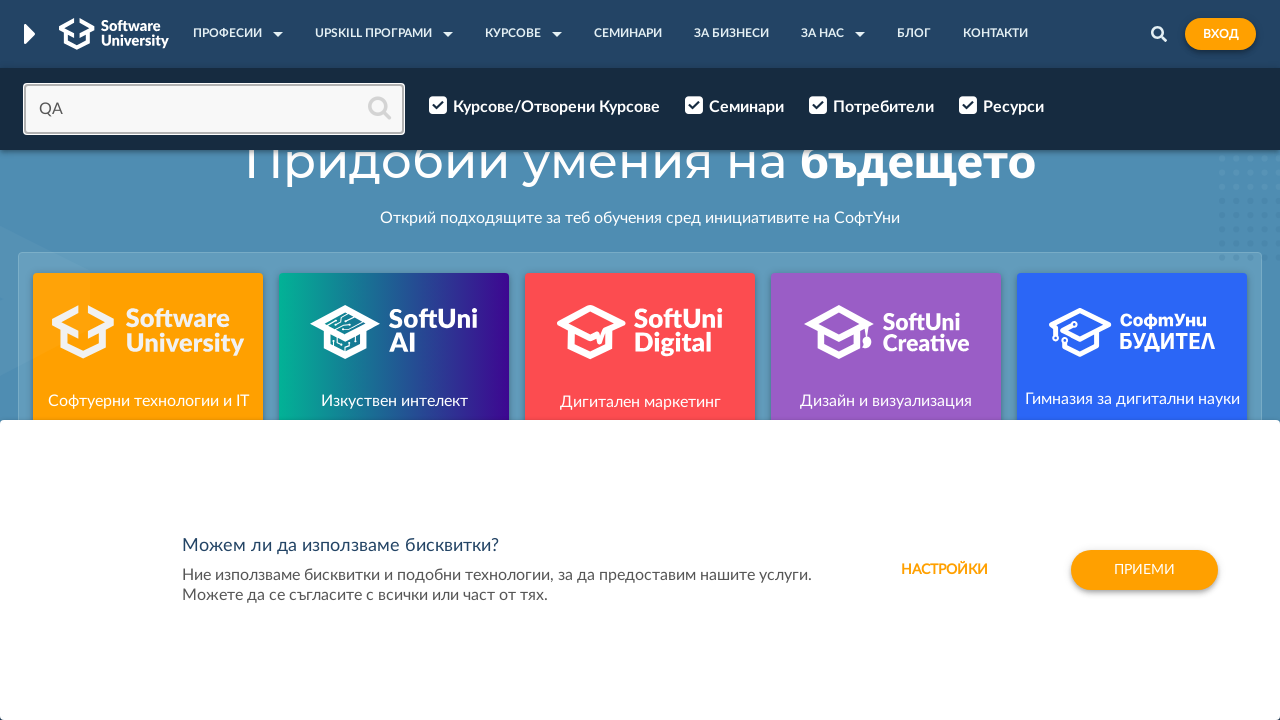

Pressed Enter to submit search on #search-input
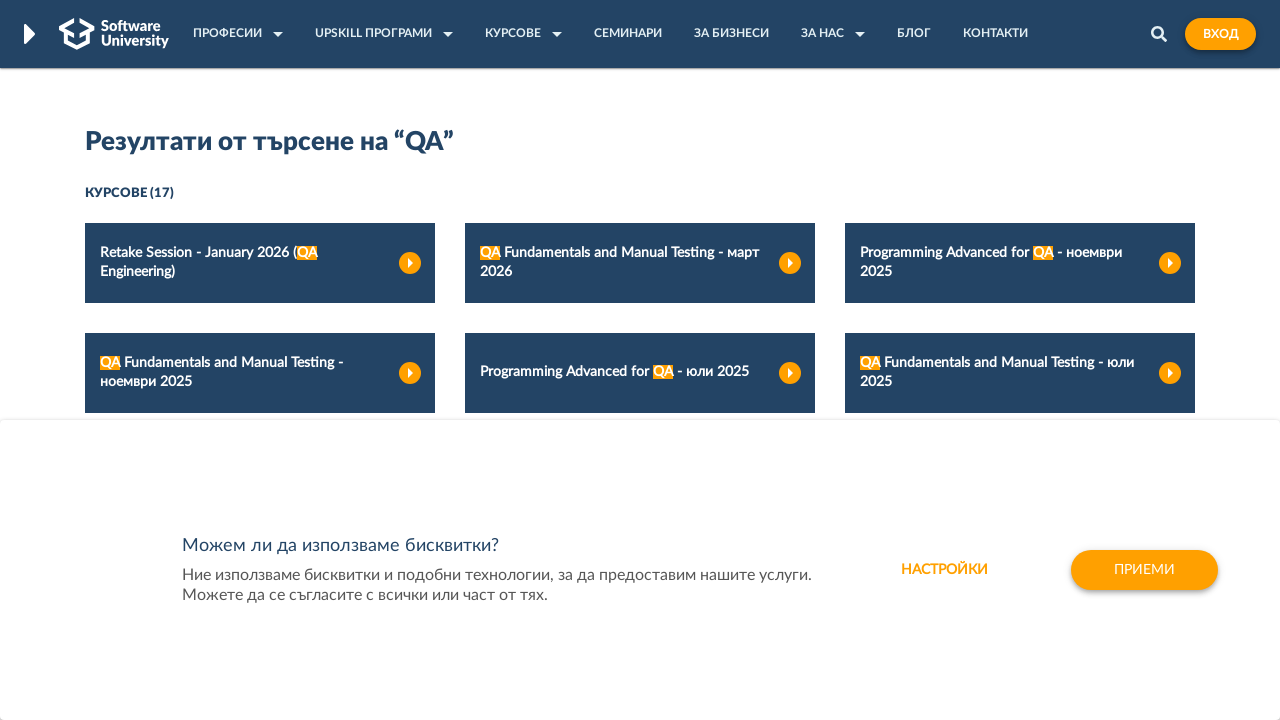

Search results loaded successfully
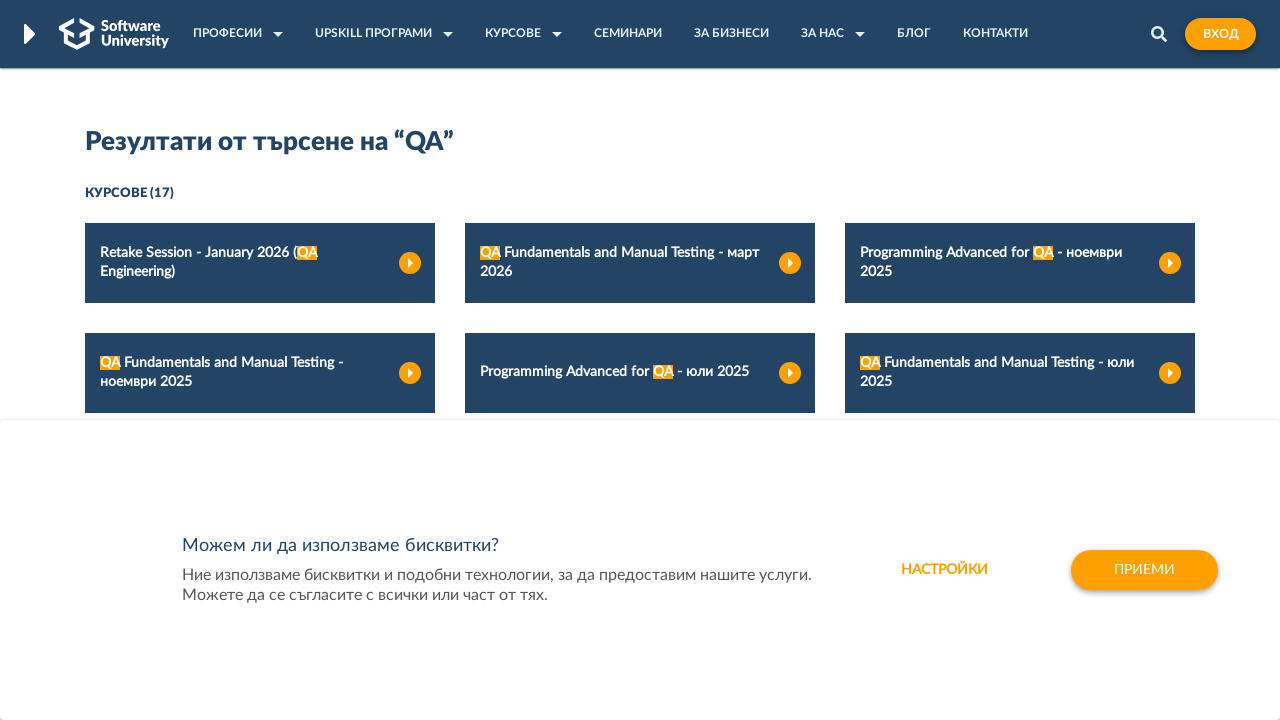

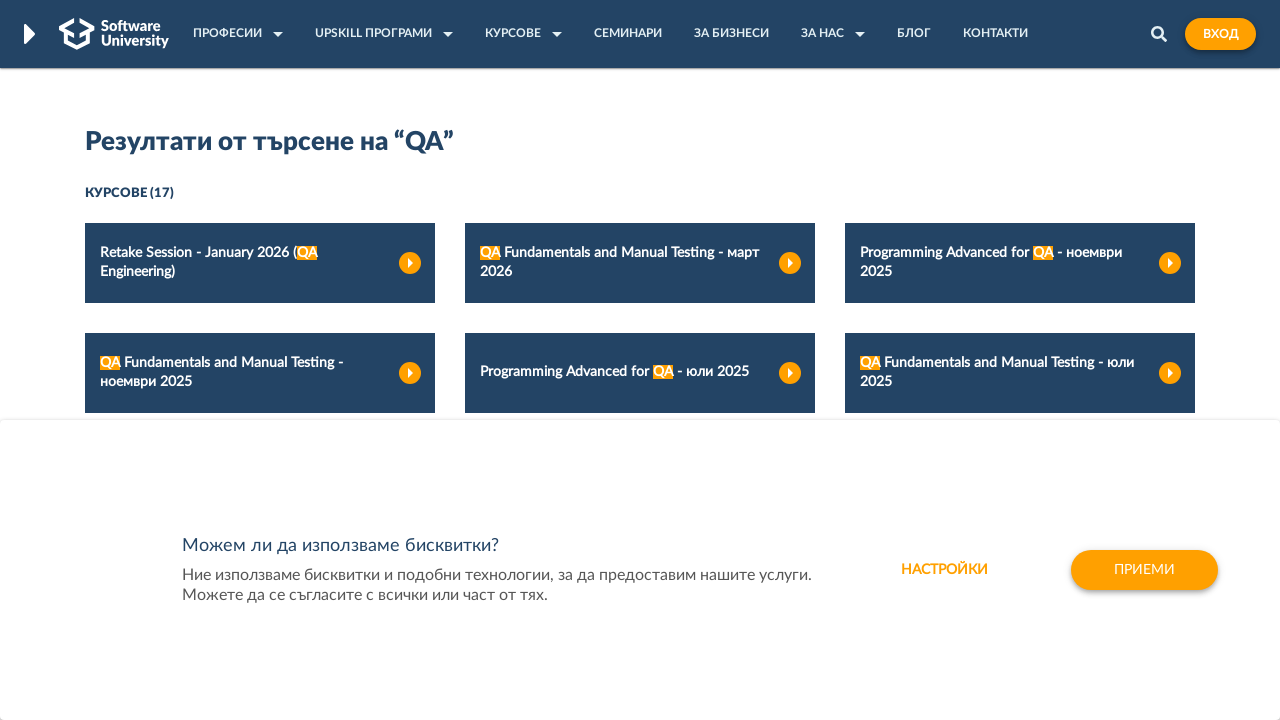